Tests the search functionality on python.org by entering "pycon" in the search box and submitting the search form, then verifying results are found.

Starting URL: https://www.python.org

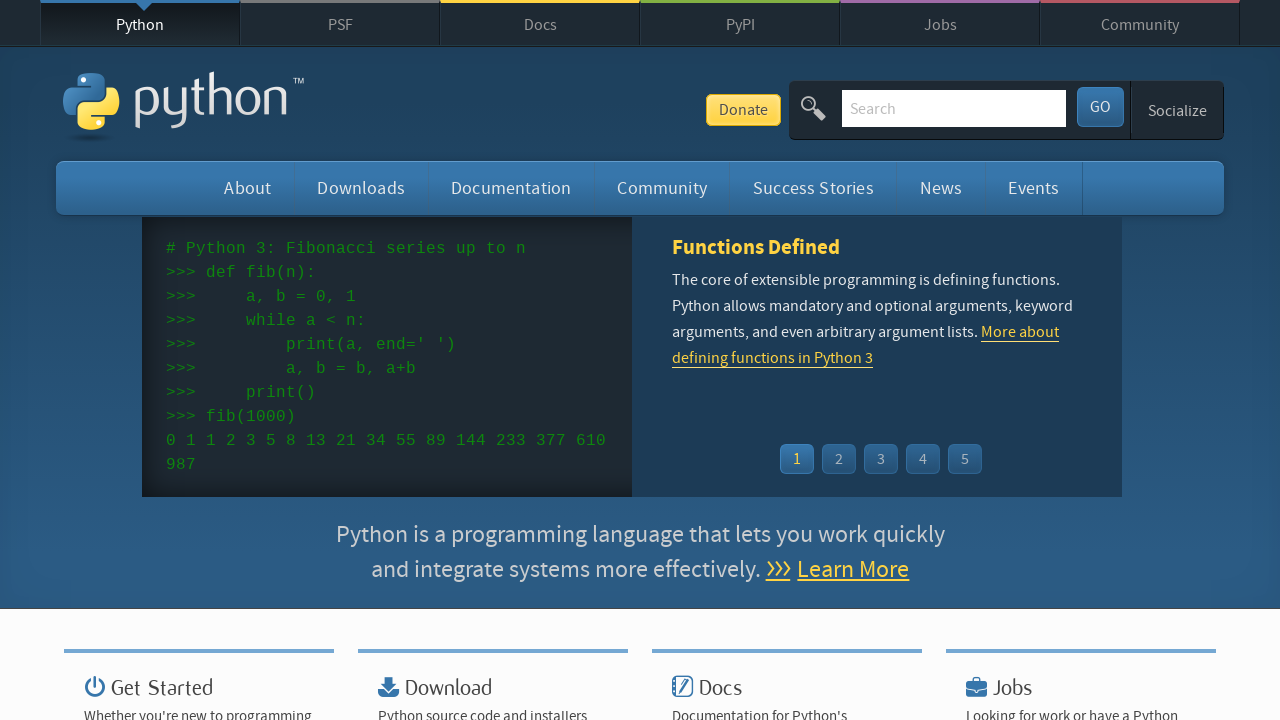

Search box appeared on python.org homepage
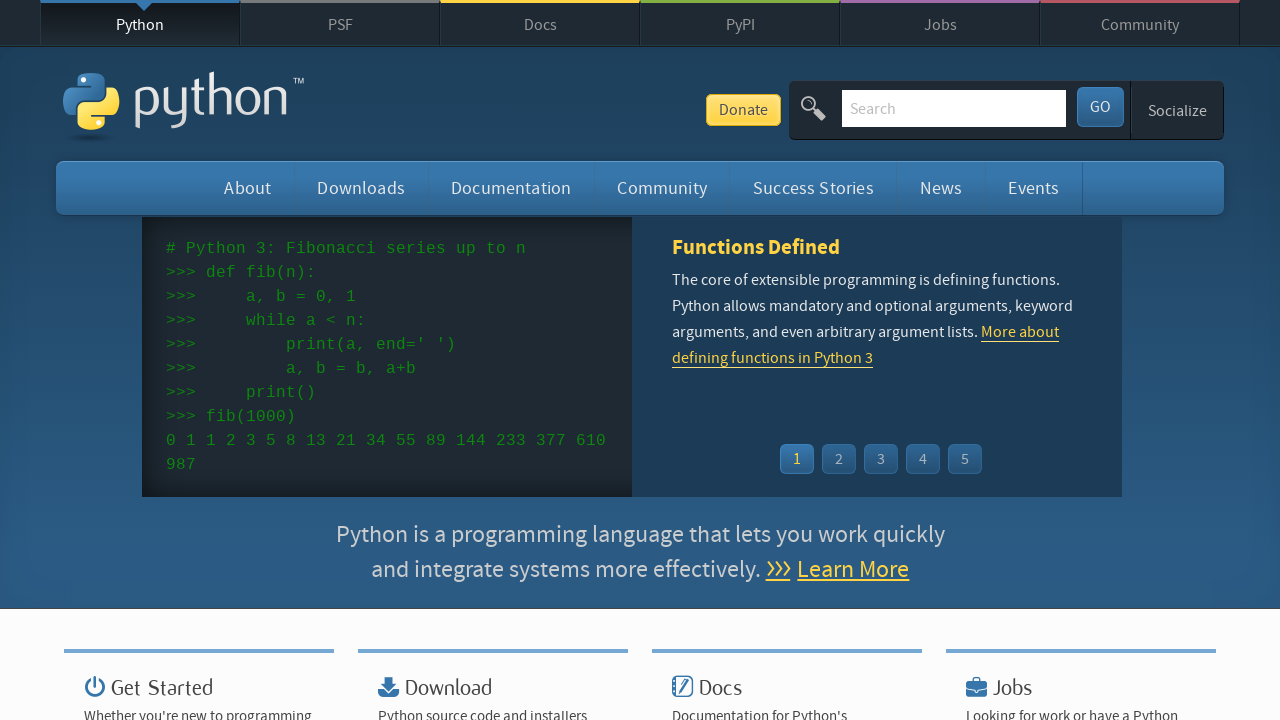

Filled search box with 'pycon' on input[name='q']
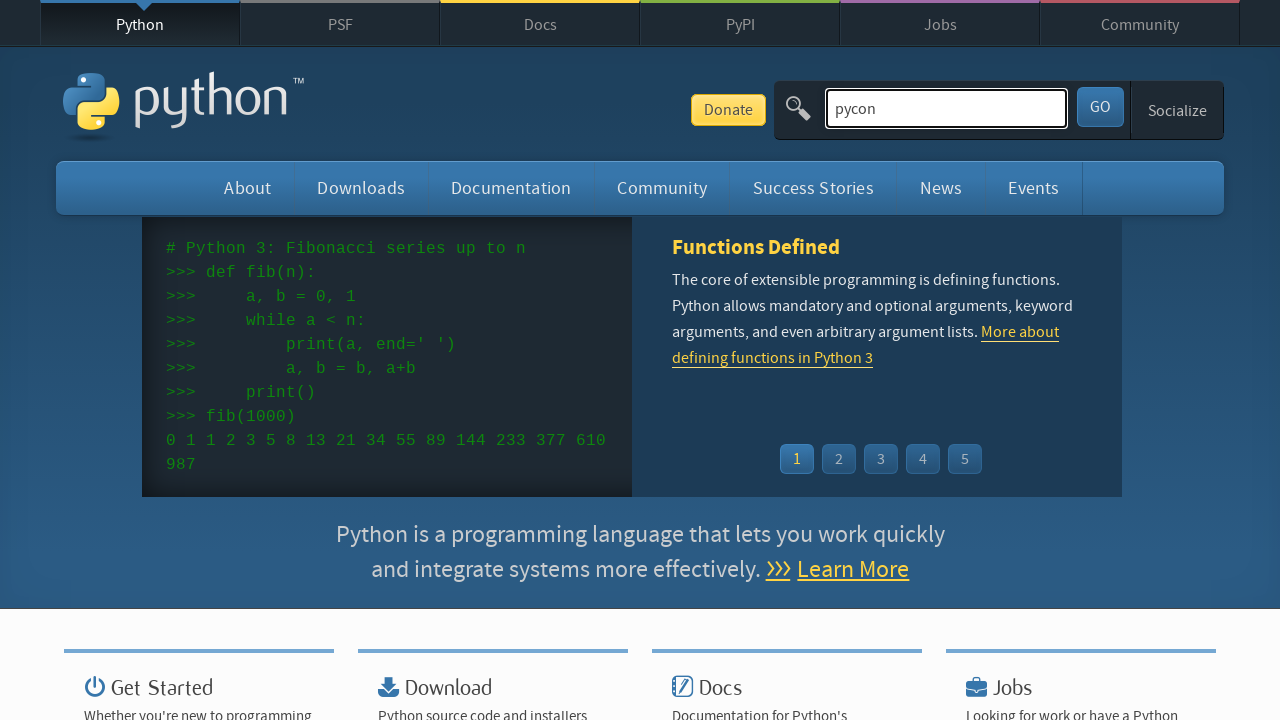

Pressed Enter to submit search form on input[name='q']
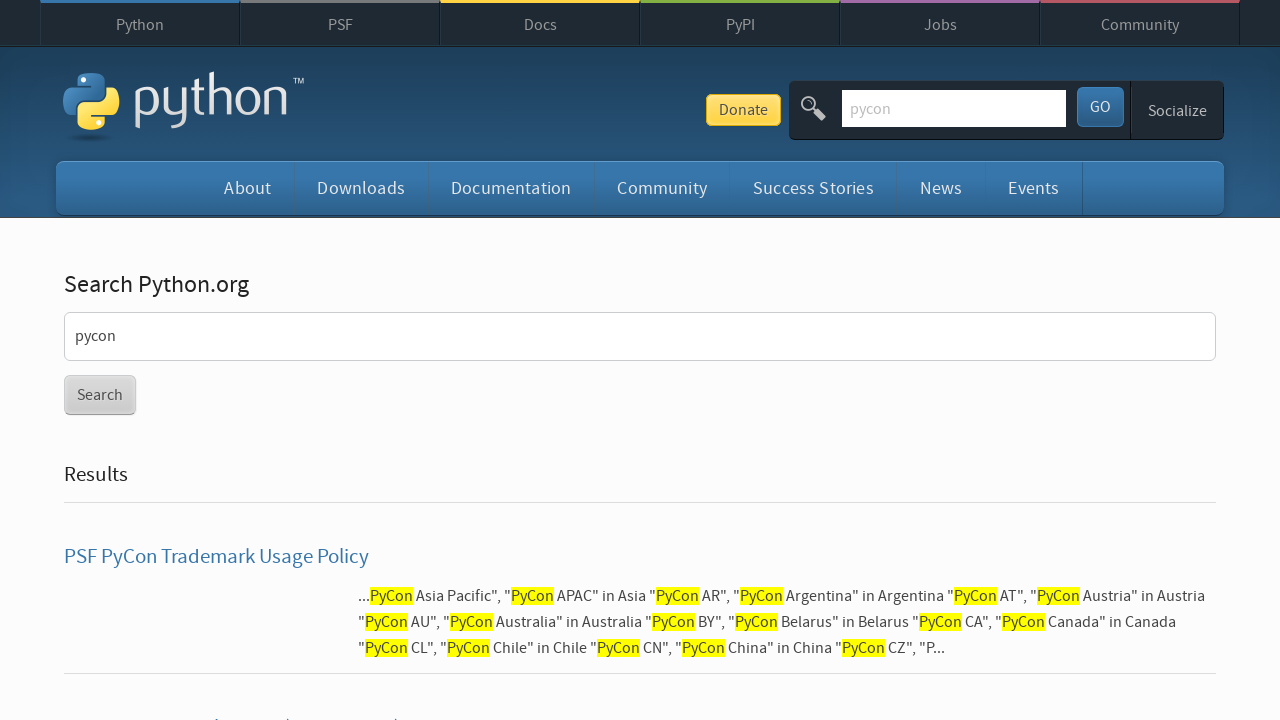

Search results page loaded
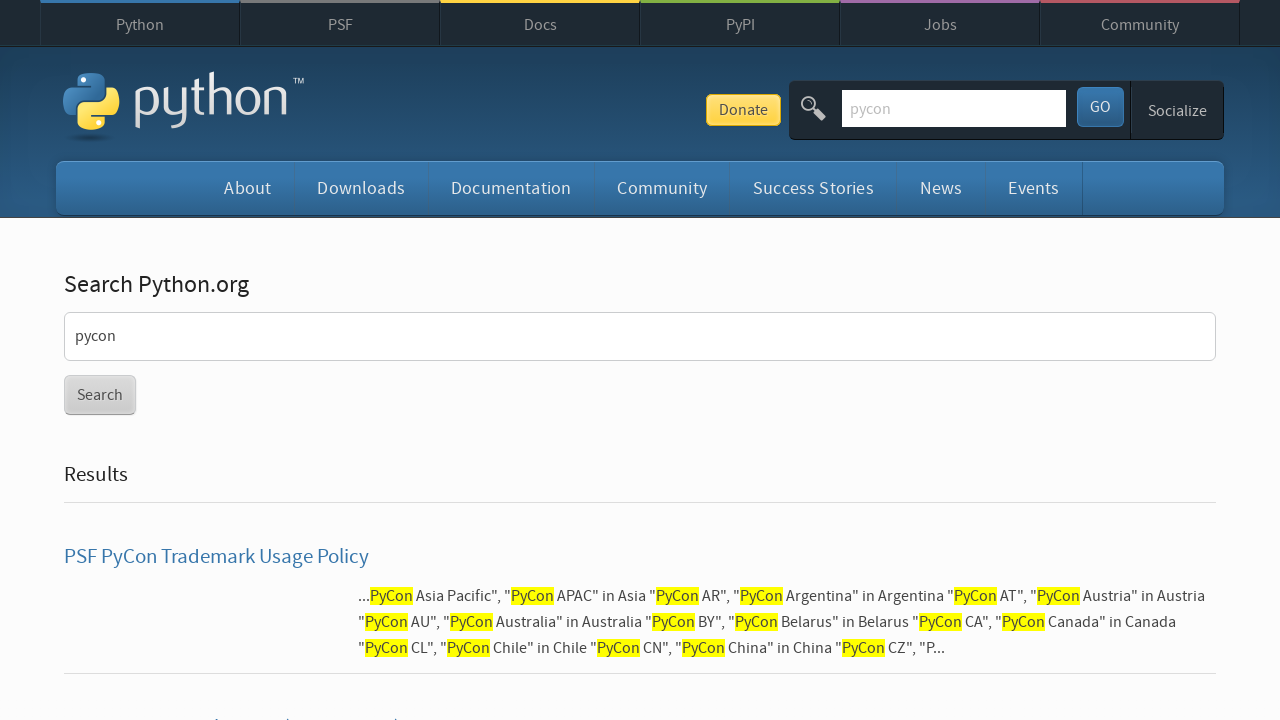

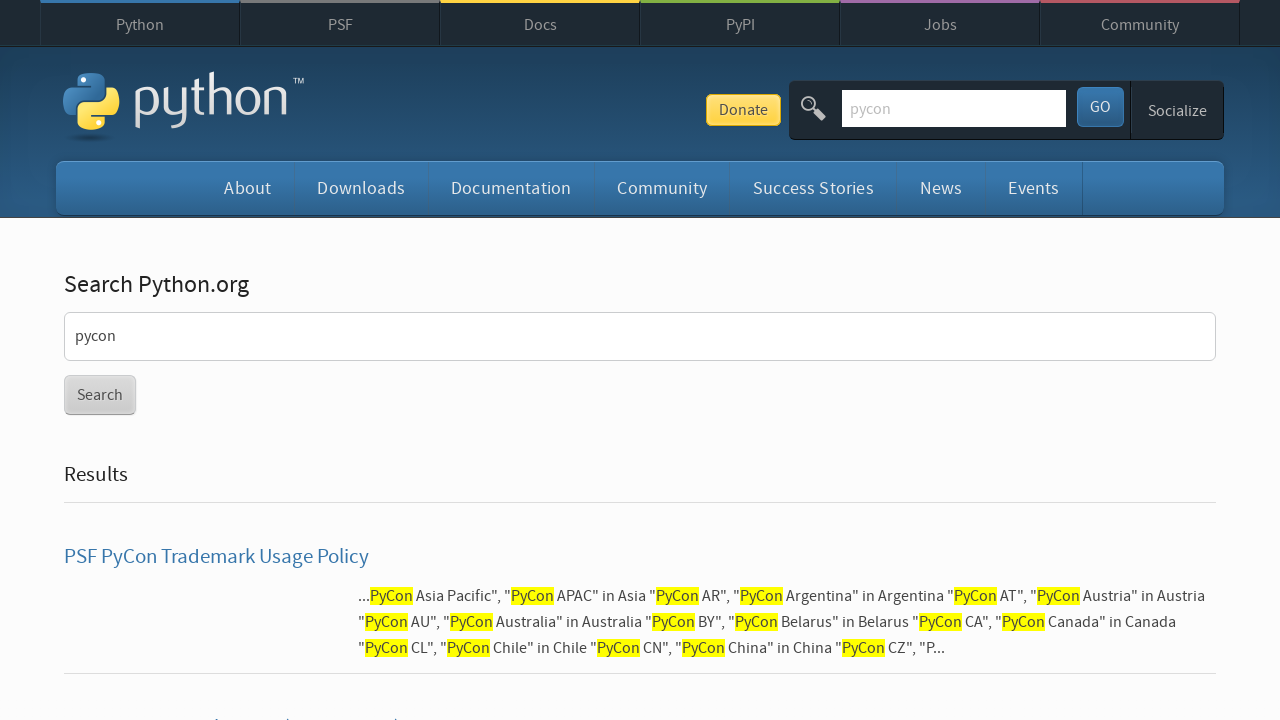